Tests dropdown selection by simulating keyboard navigation - clicking the dropdown, pressing arrow down keys, and confirming with Enter.

Starting URL: https://the-internet.herokuapp.com/dropdown

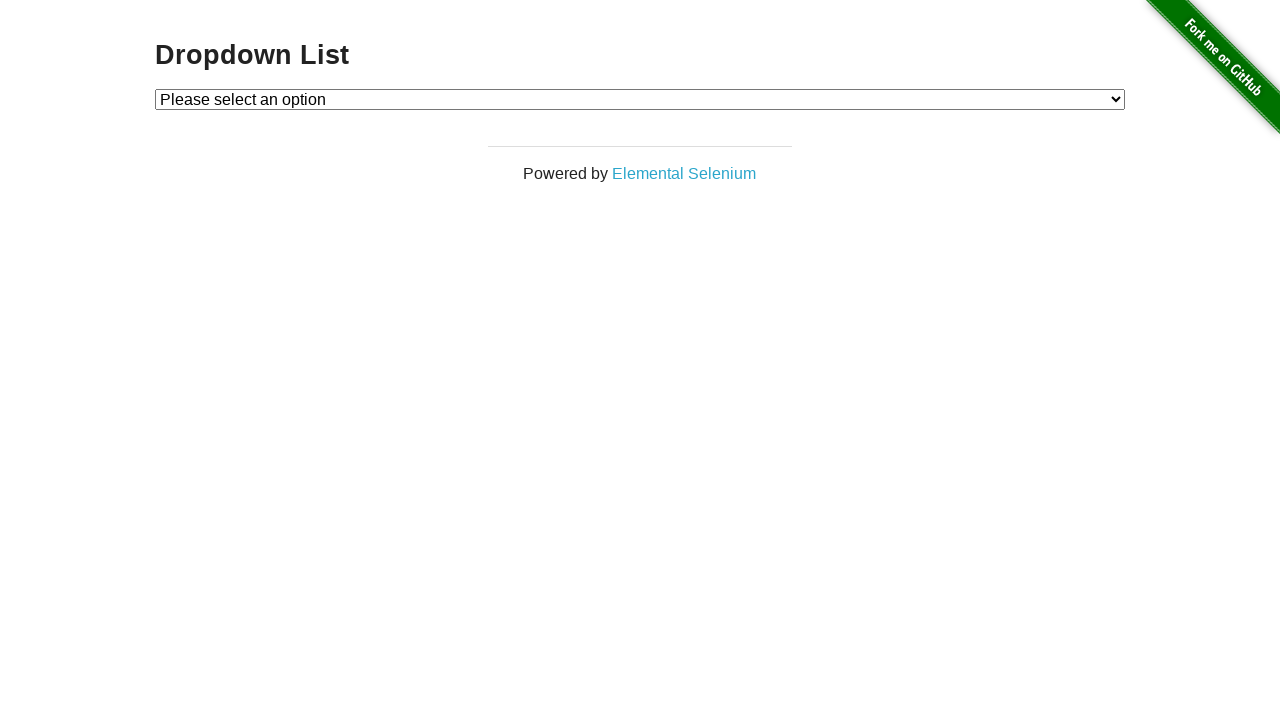

Clicked dropdown to give it focus at (640, 99) on #dropdown
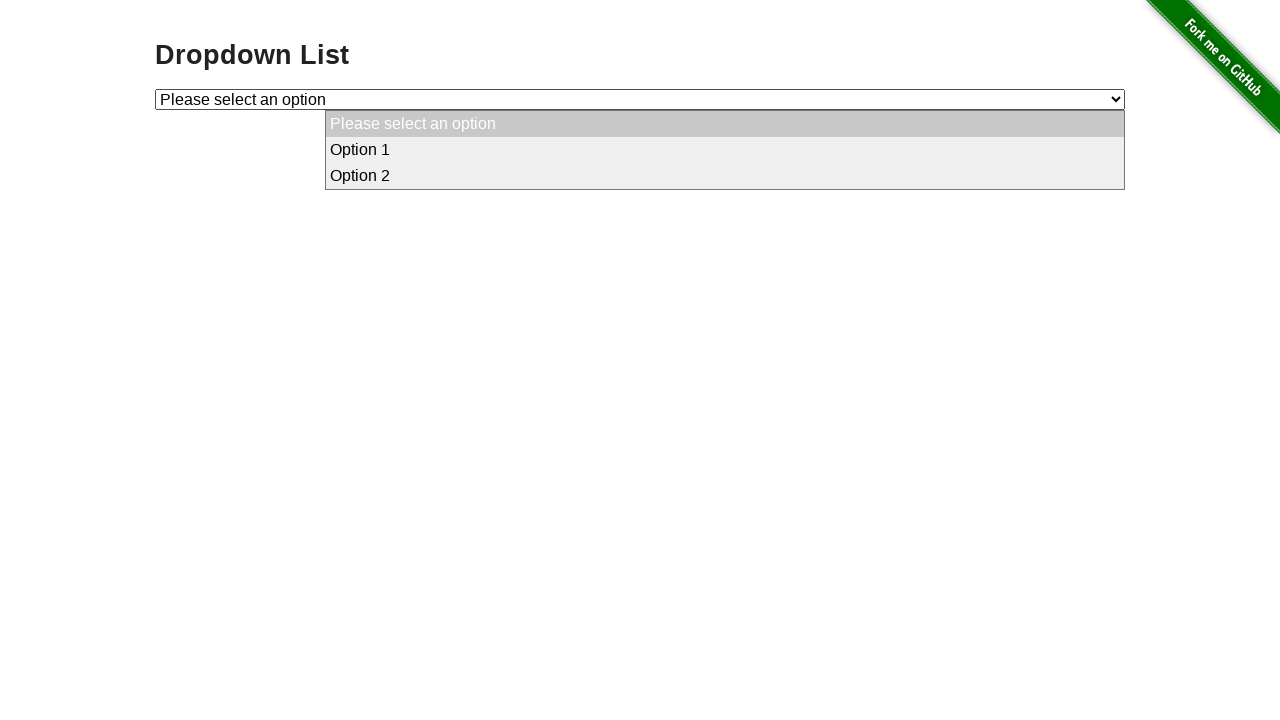

Pressed ArrowDown key once
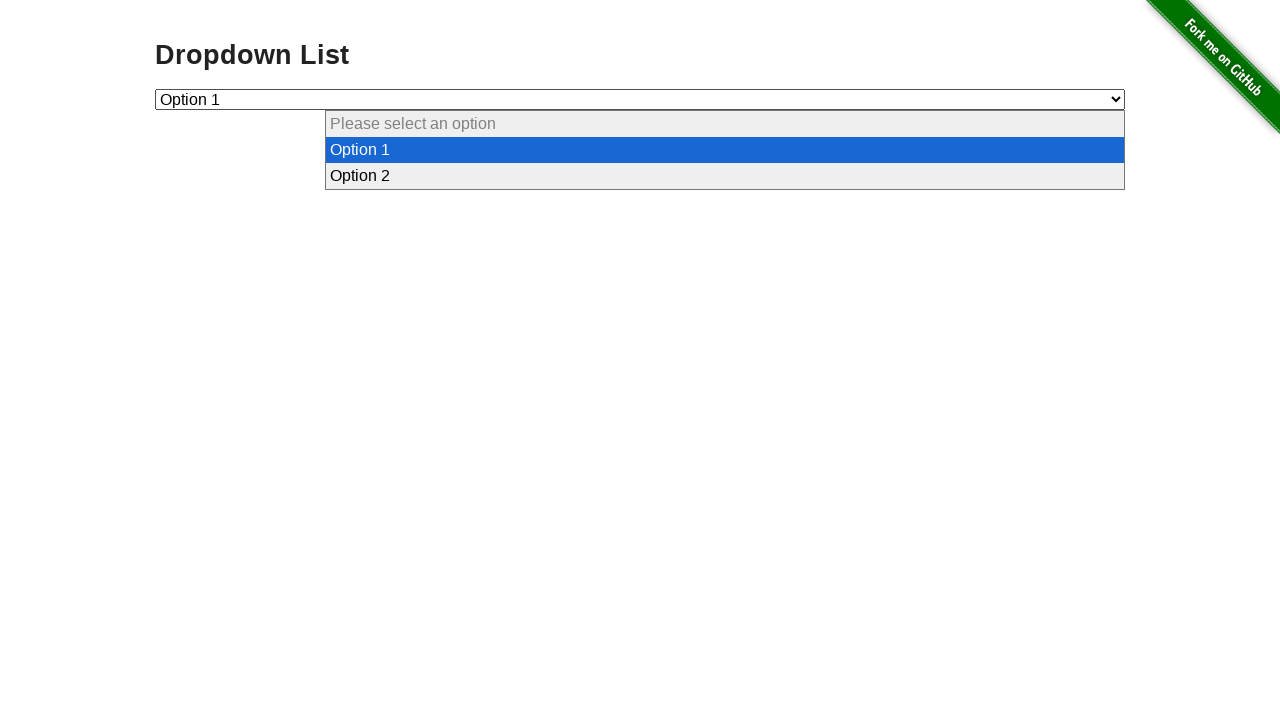

Pressed ArrowDown key twice to navigate to Option 2
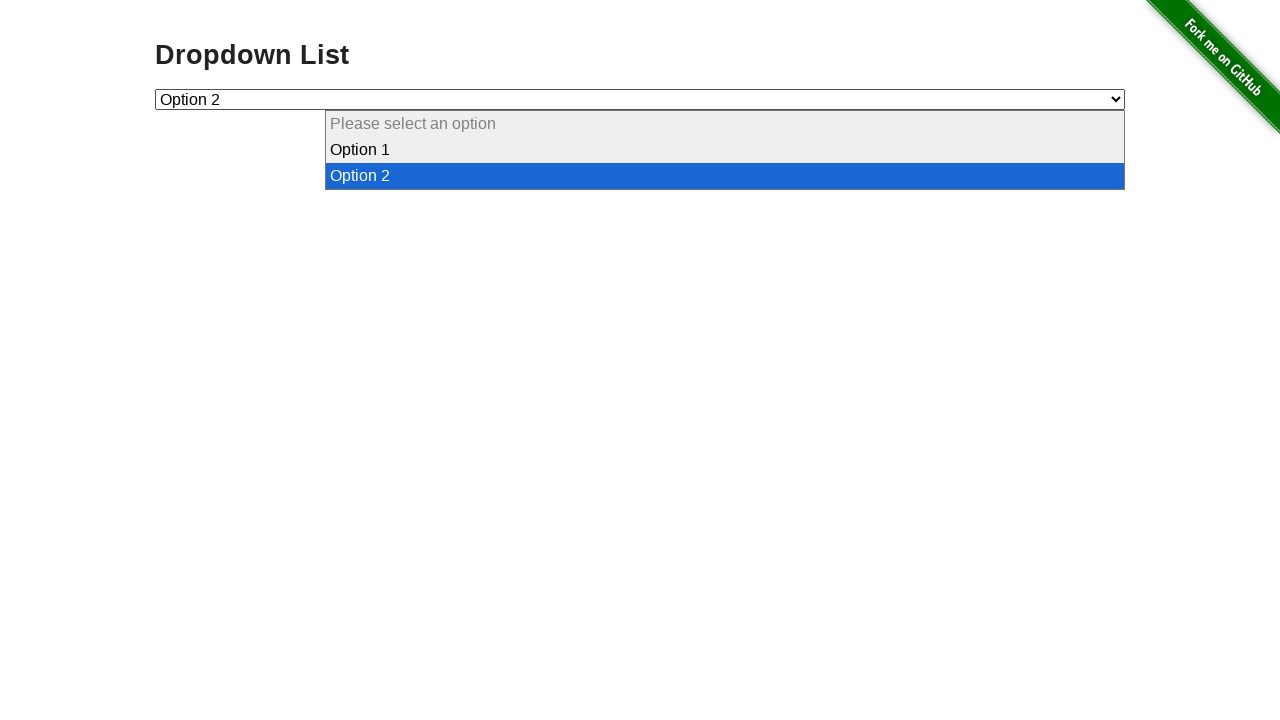

Pressed Enter to confirm selection
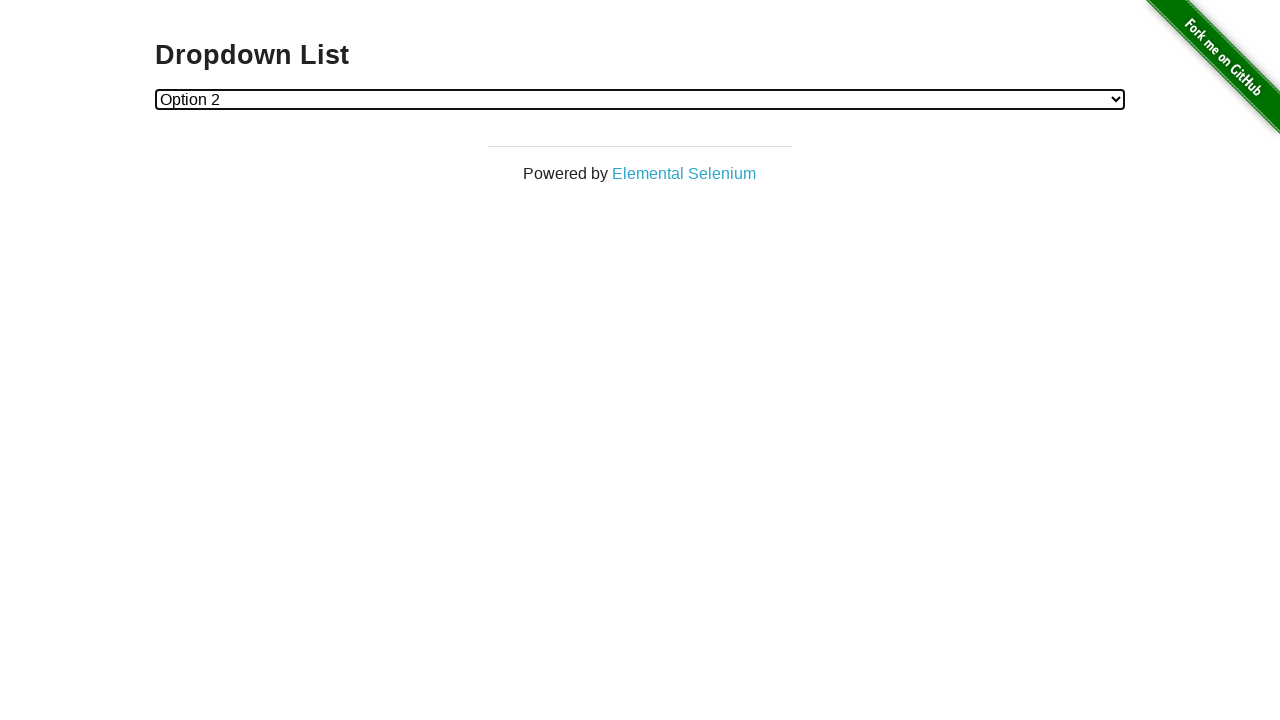

Verified dropdown selection was made successfully
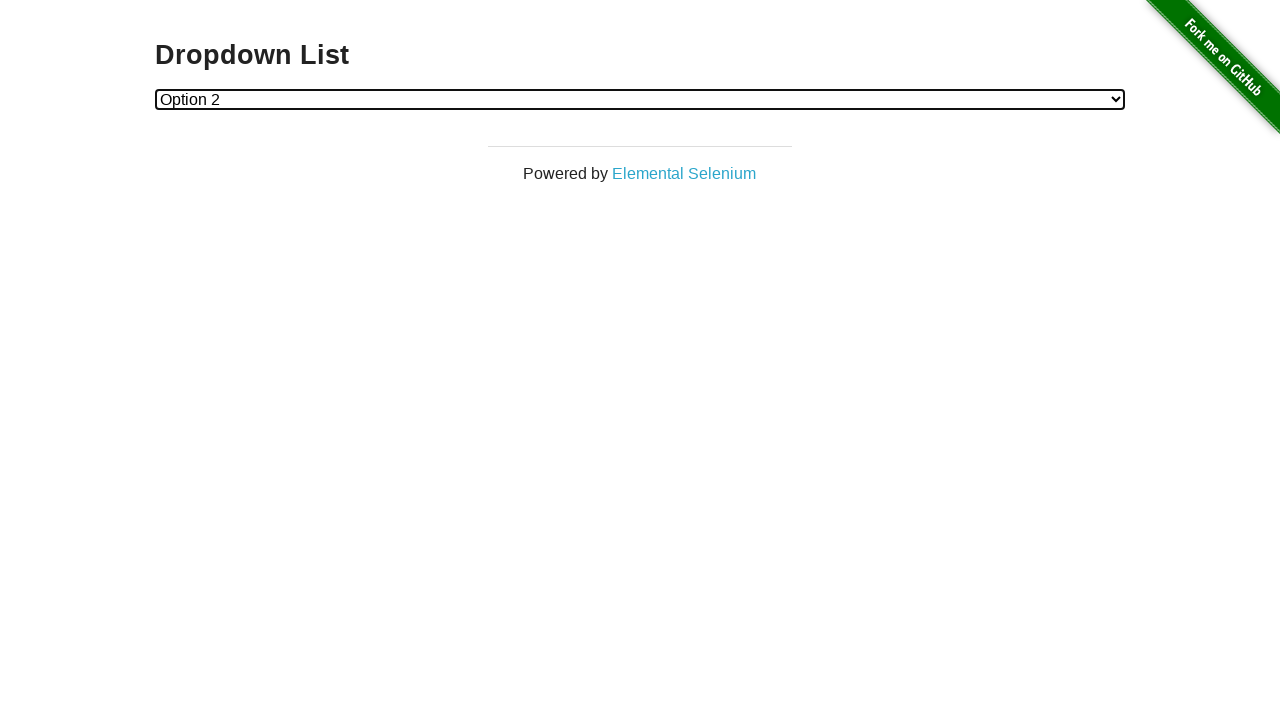

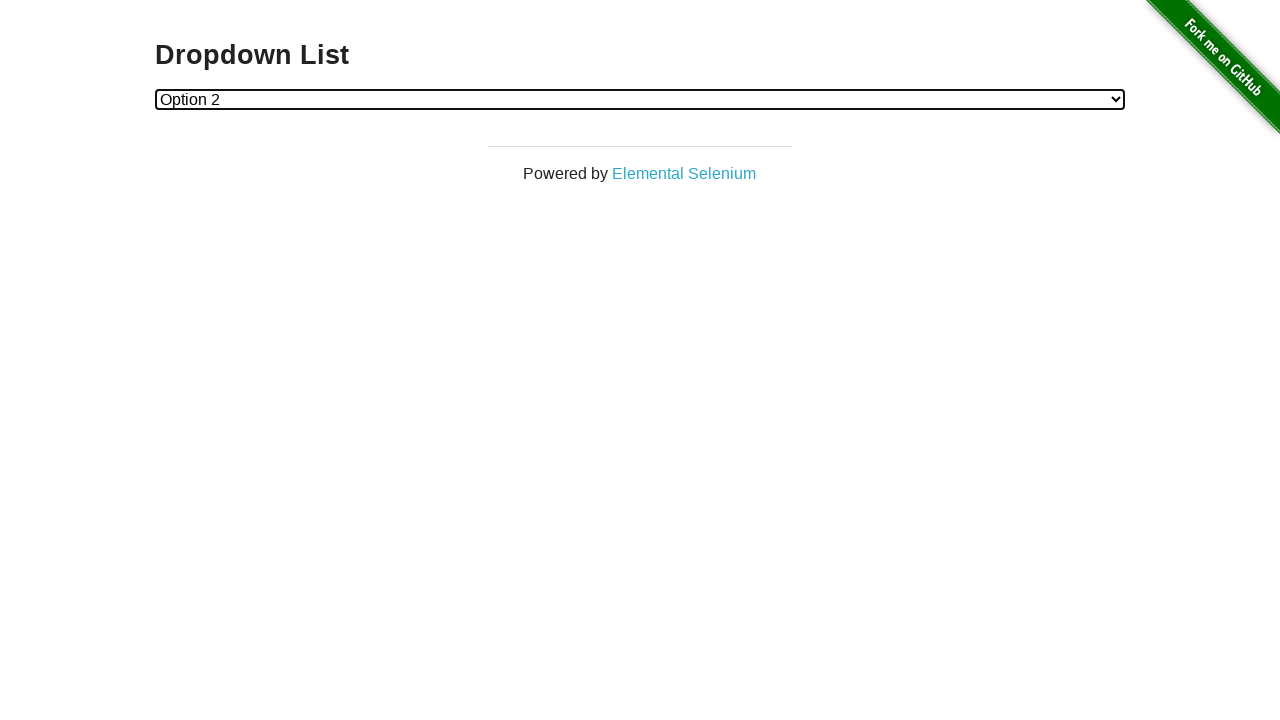